Tests navigation to the Browse Languages section and verifies the table header columns are present with correct names

Starting URL: http://www.99-bottles-of-beer.net/

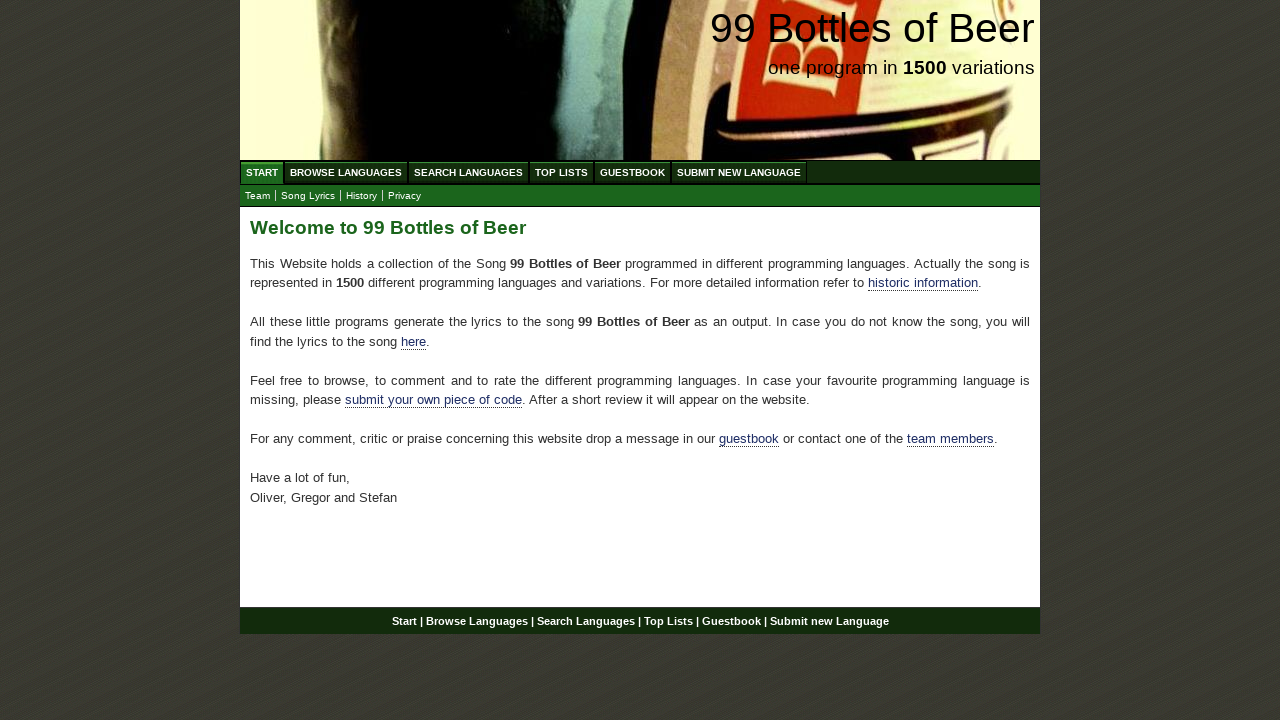

Clicked on Browse Languages menu item at (346, 172) on xpath=//ul[@id='menu']/li/a[@href='/abc.html']
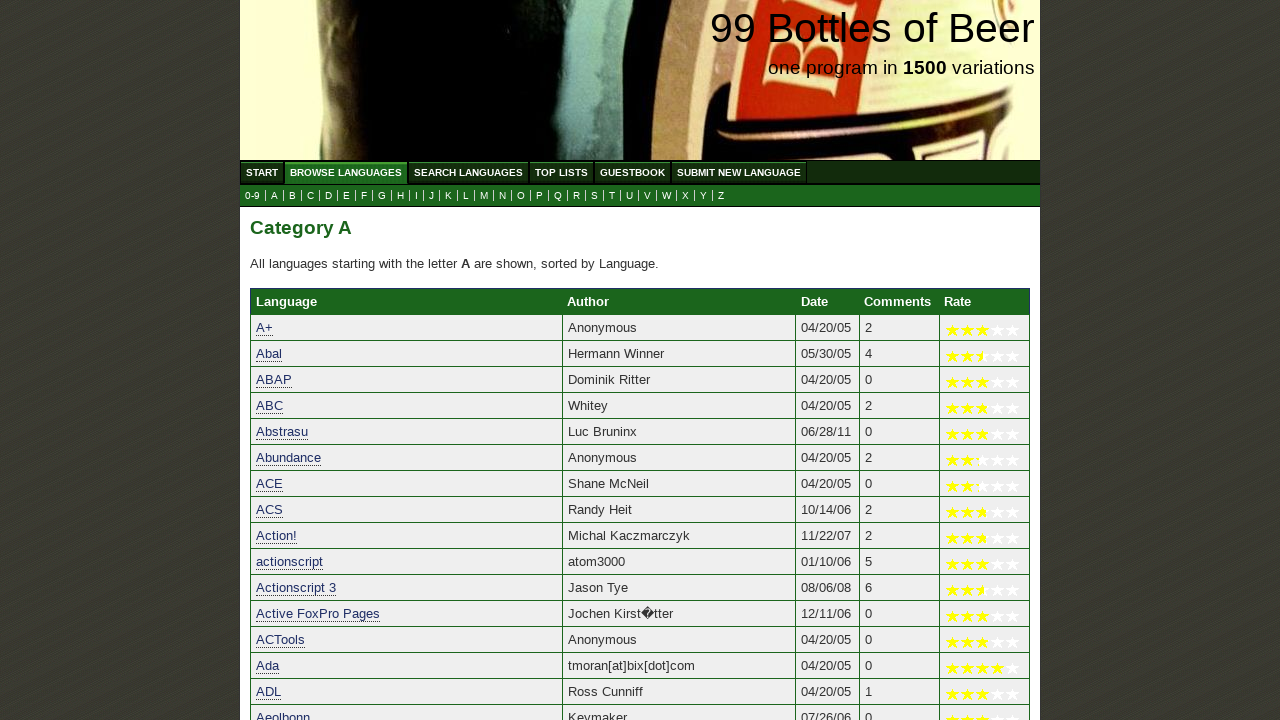

Waited for table header column with 40% width to load
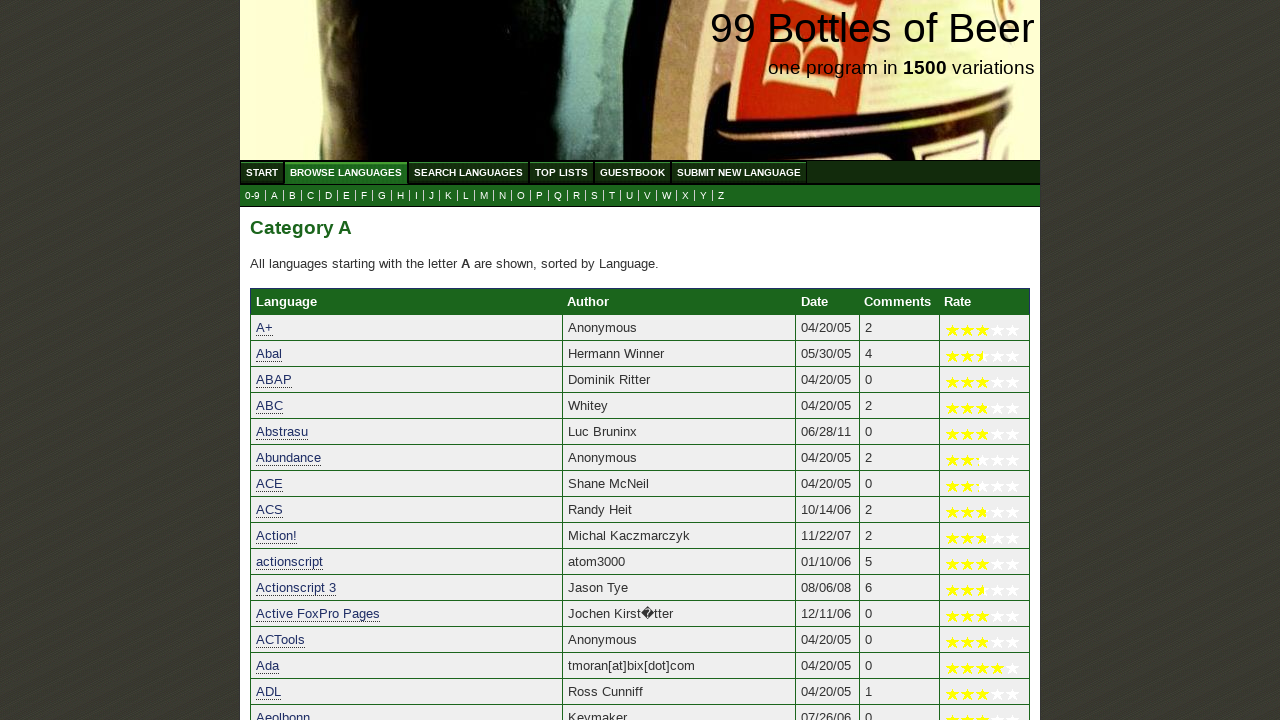

Waited for table header column with 30% width to load
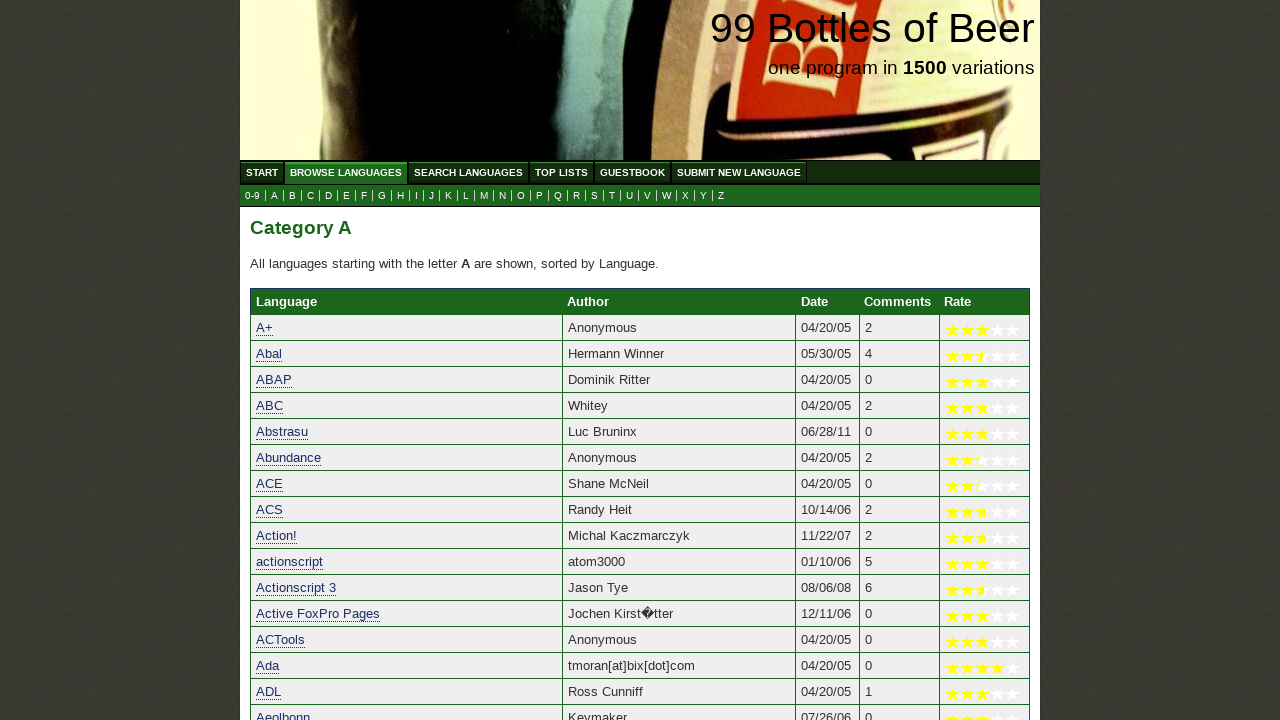

Verified 'Date' column header is present
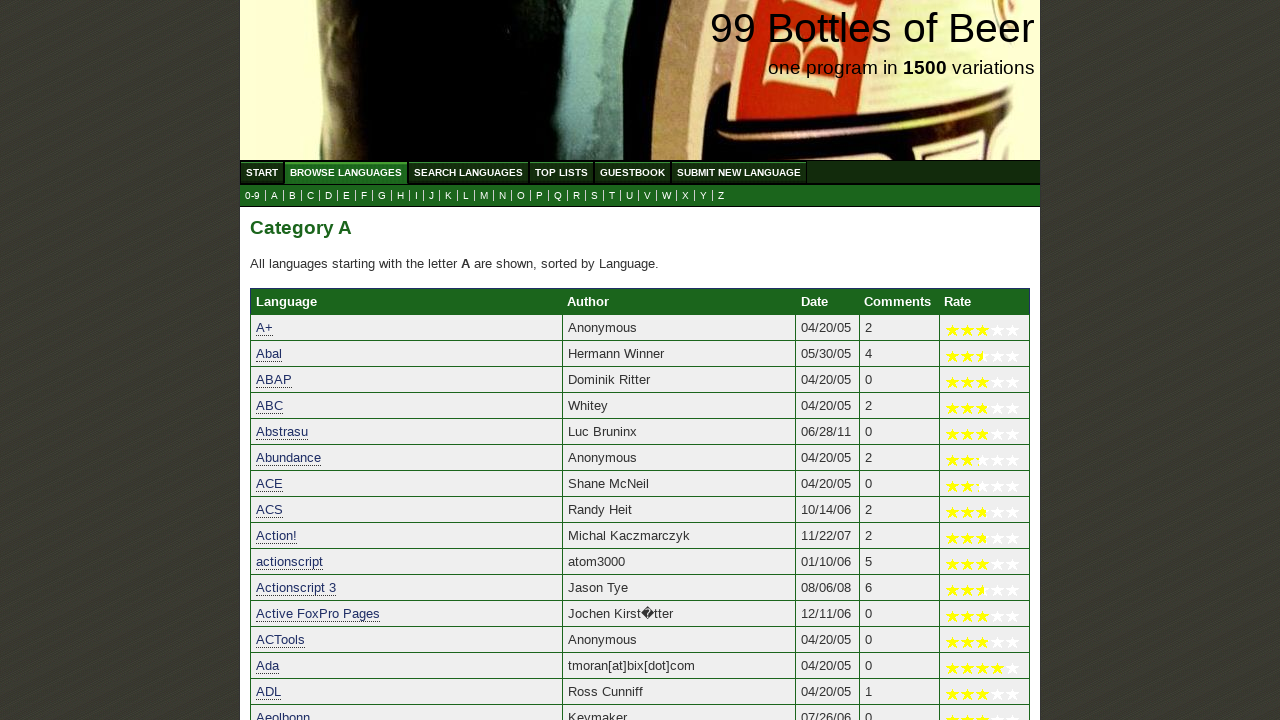

Verified 'Comments' column header is present
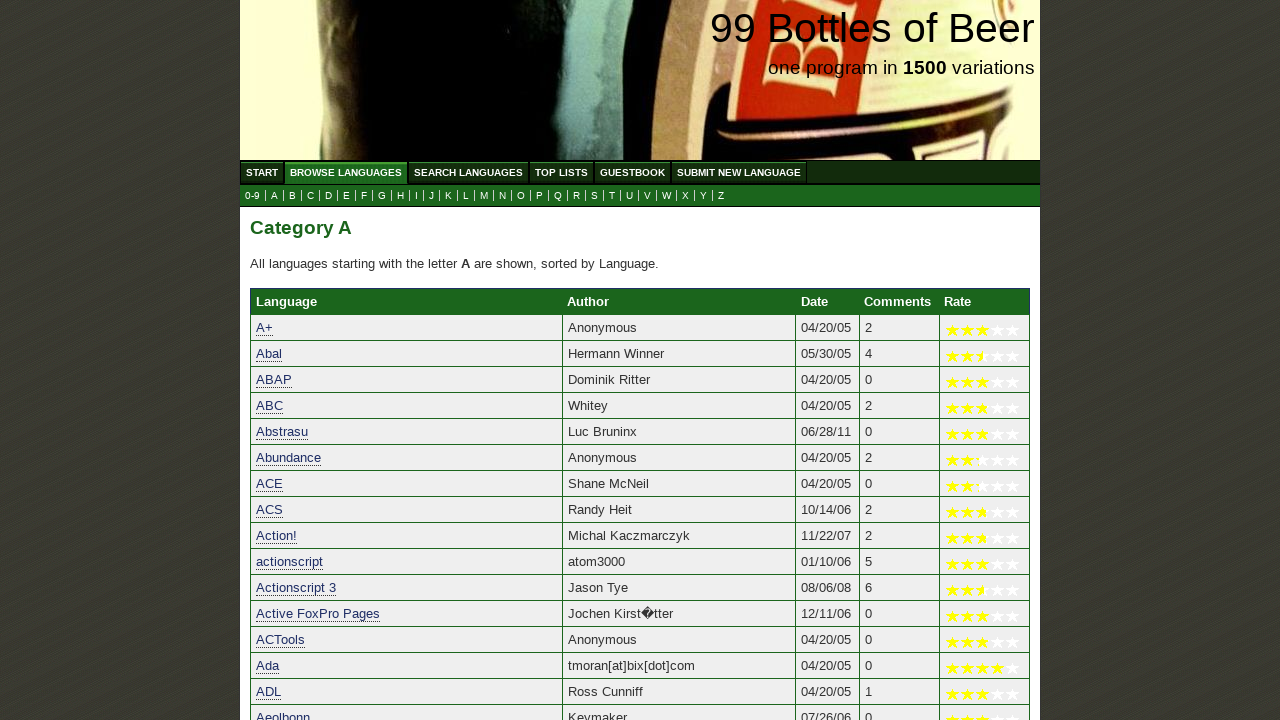

Verified 'Rate' column header is present
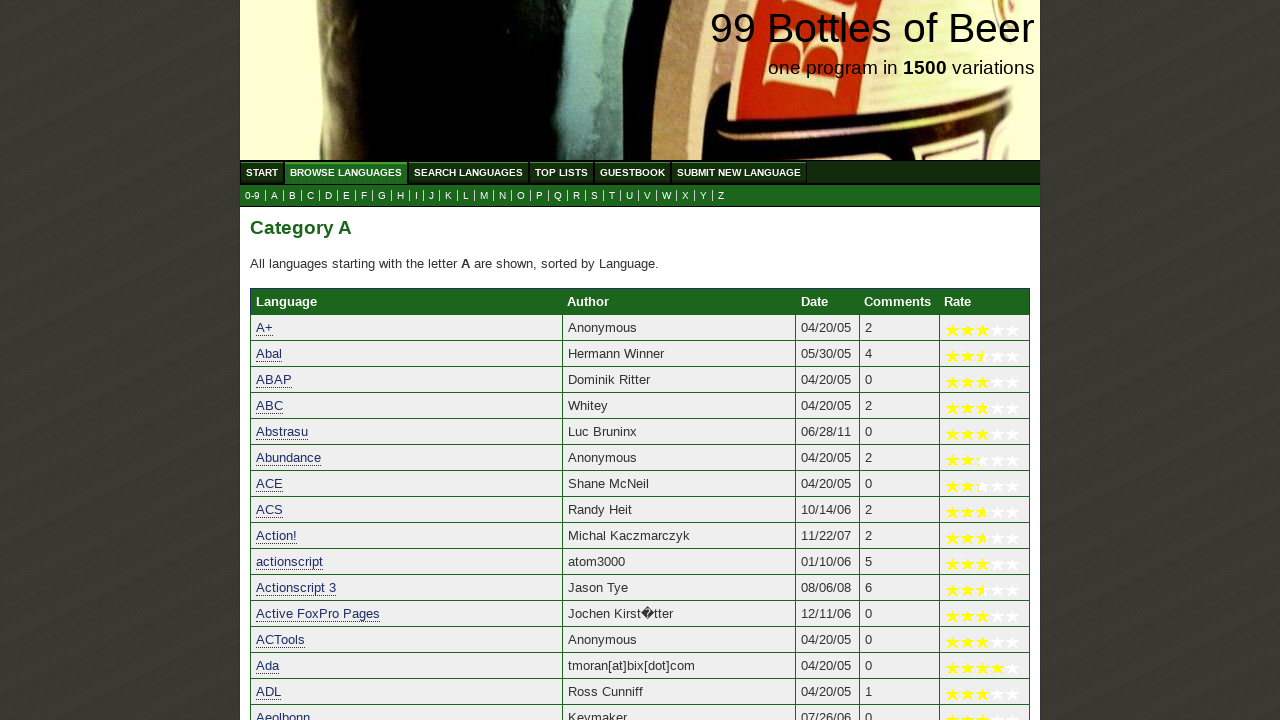

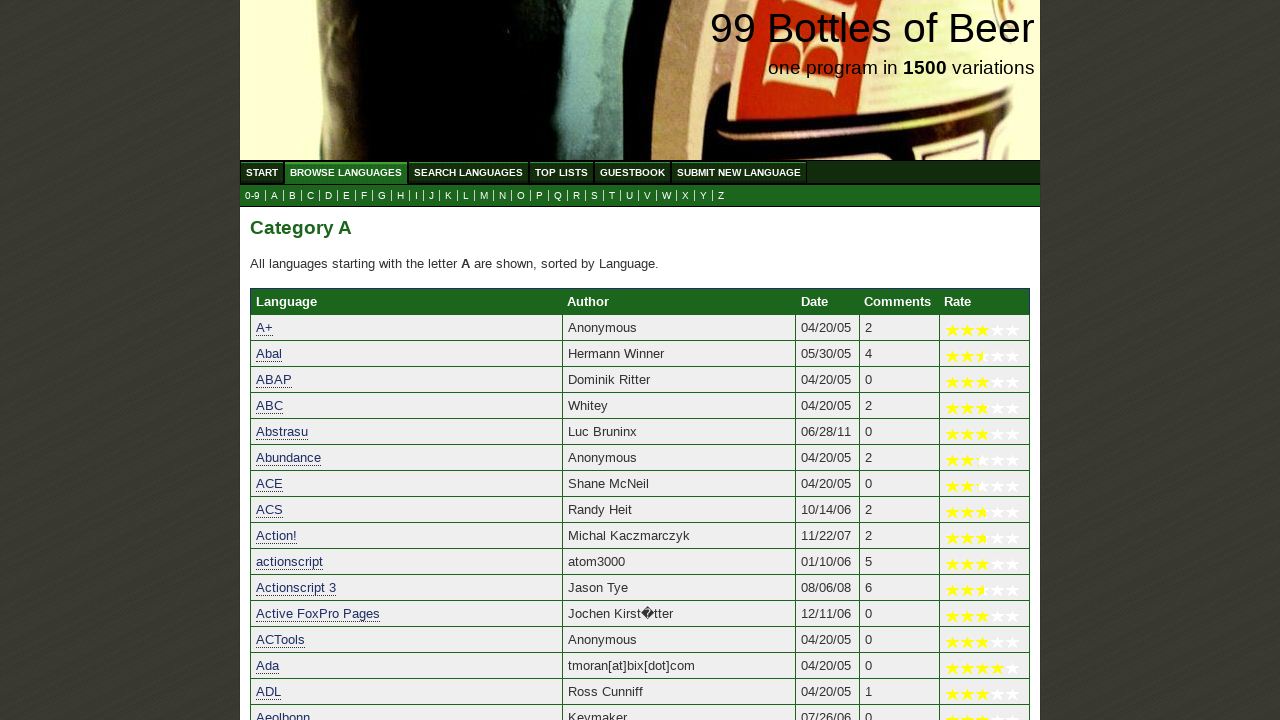